Opens Target.com main page and clicks on the shopping cart icon to navigate to the cart page.

Starting URL: https://www.target.com/

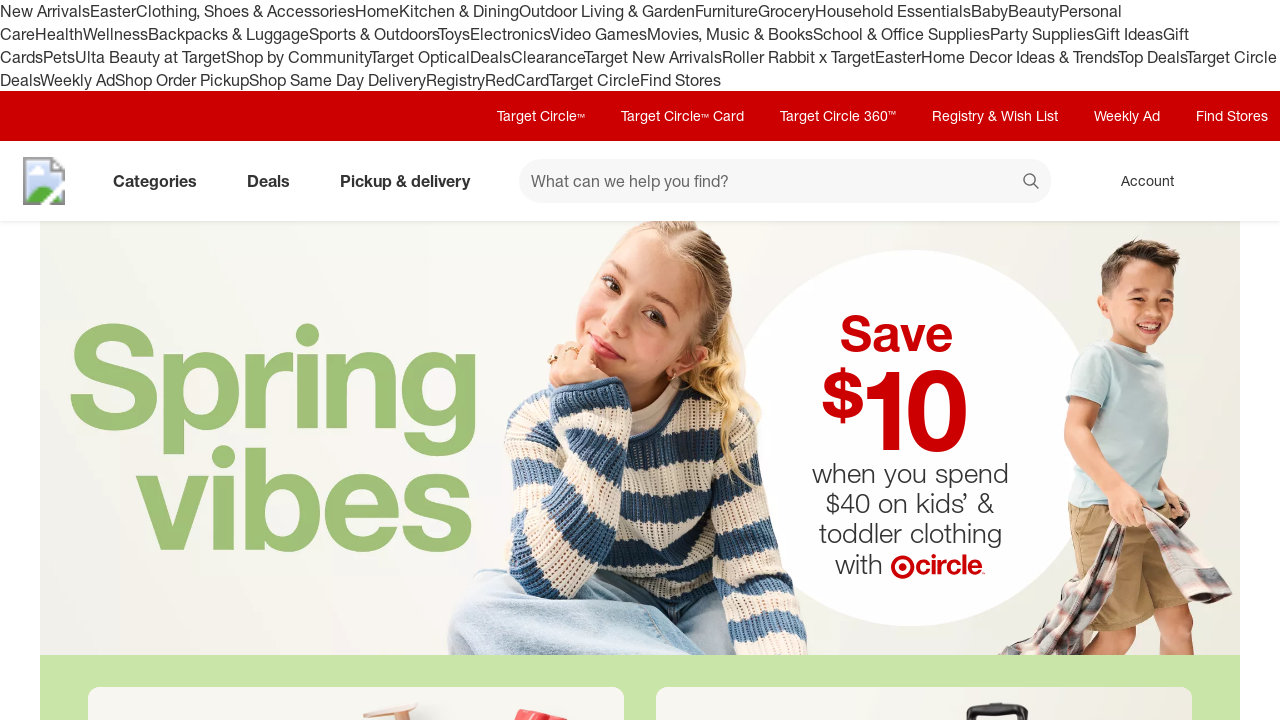

Waited 3 seconds for Target.com main page to load
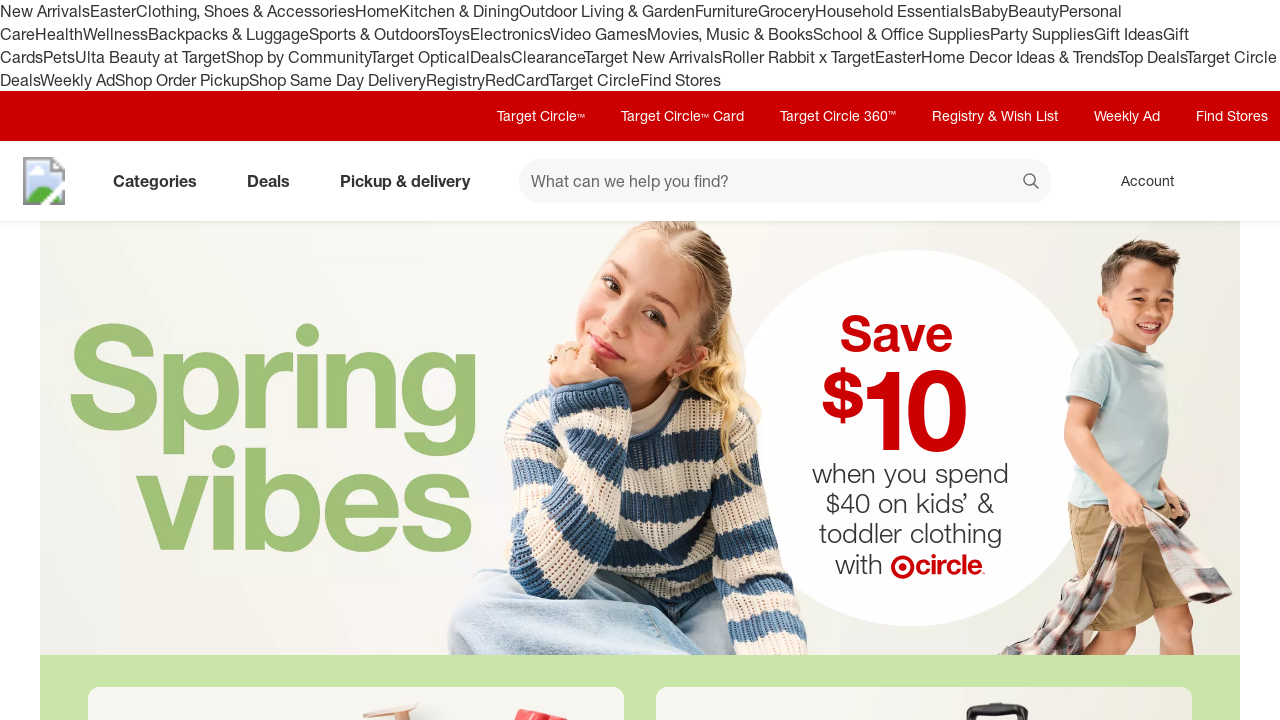

Clicked on shopping cart icon to navigate to cart page at (1238, 181) on [data-test='@web/CartLink']
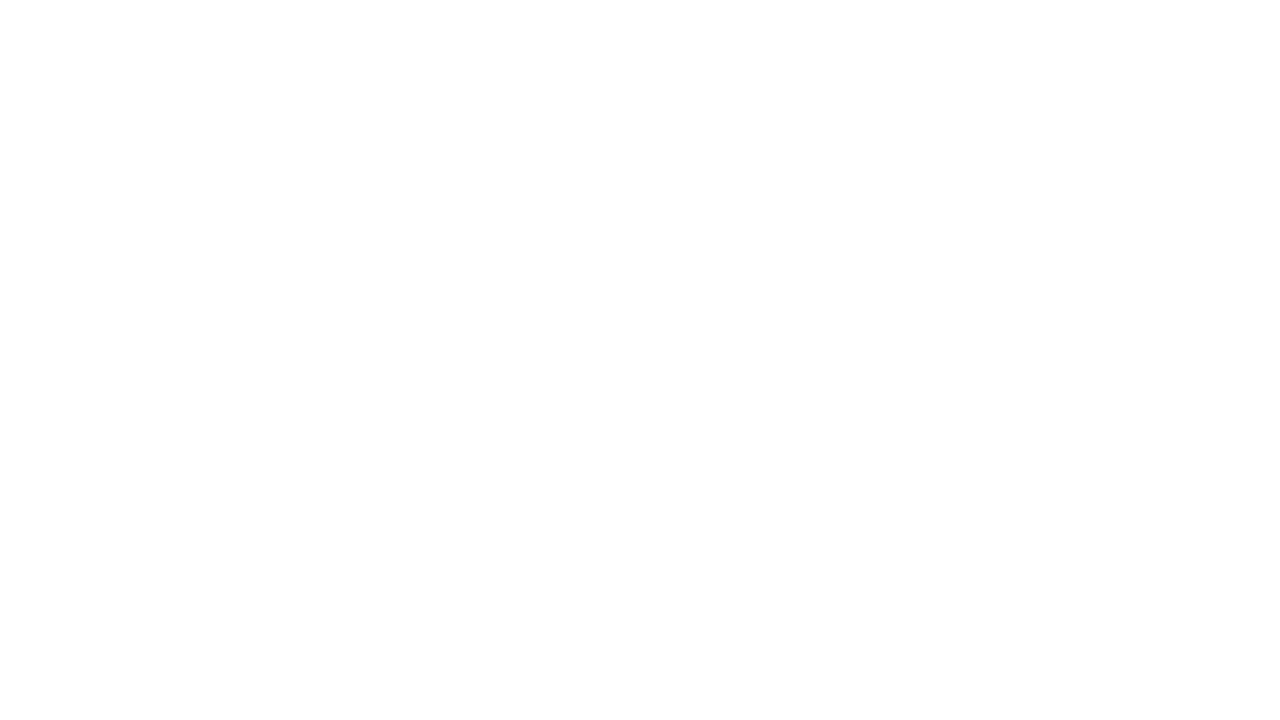

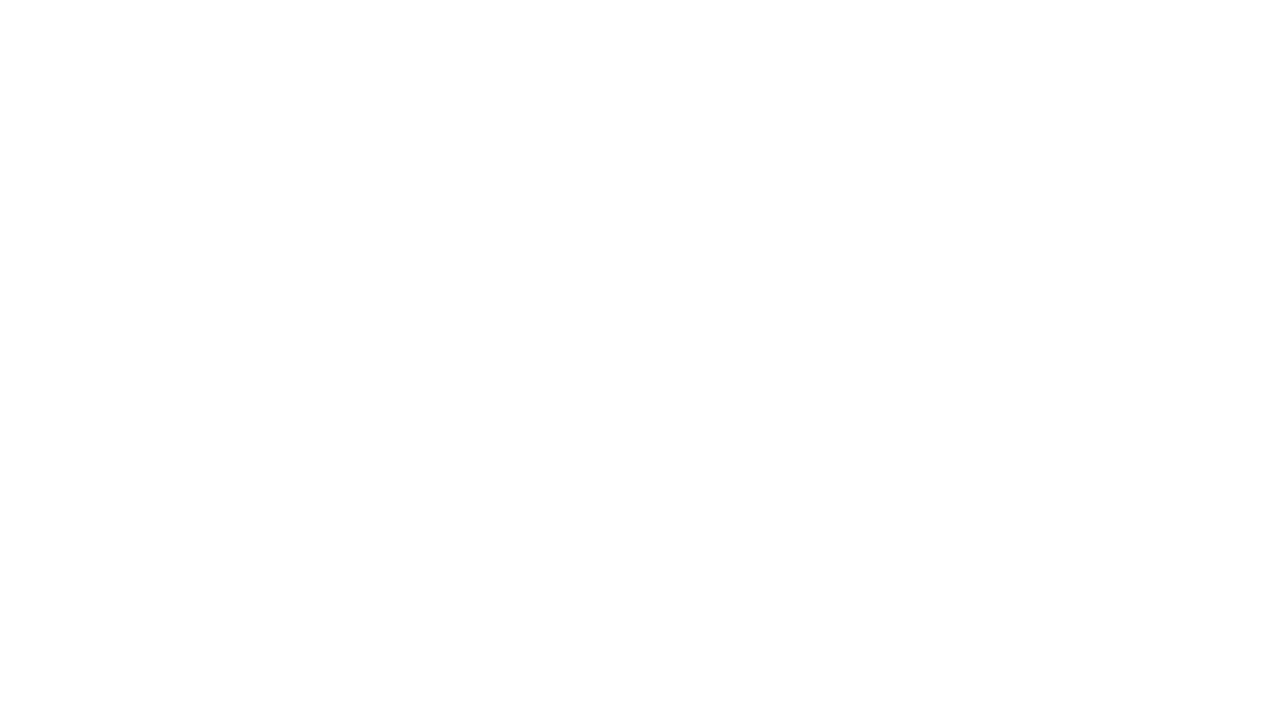